Navigates to Form Authentication page and verifies the H2 element displays "Login Page"

Starting URL: https://the-internet.herokuapp.com/

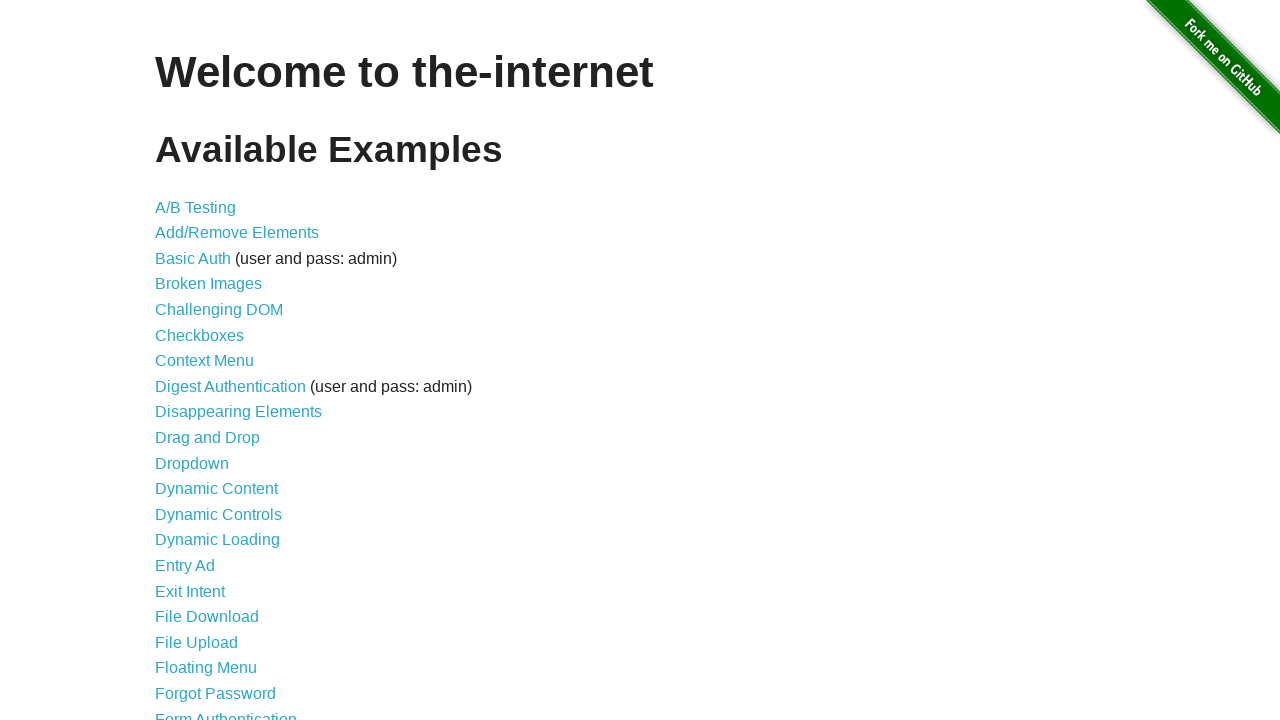

Navigated to the-internet.herokuapp.com homepage
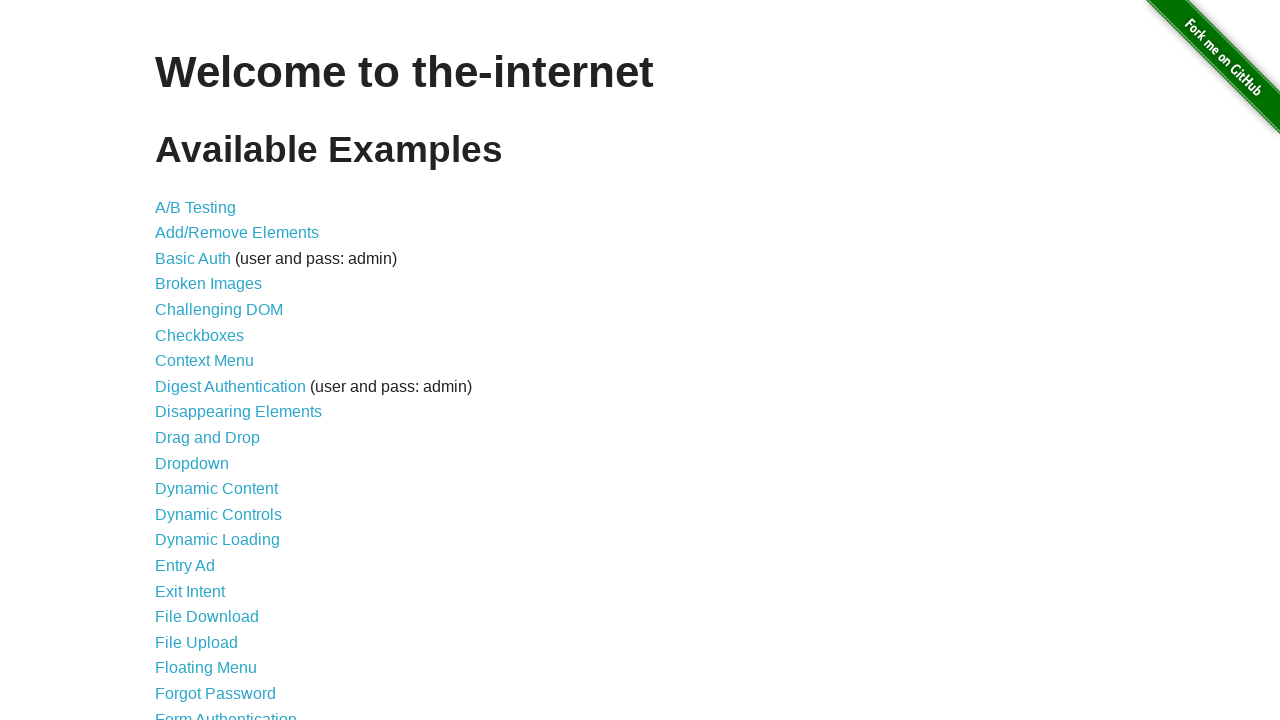

Clicked on Form Authentication link at (226, 712) on xpath=//a[text()="Form Authentication"]
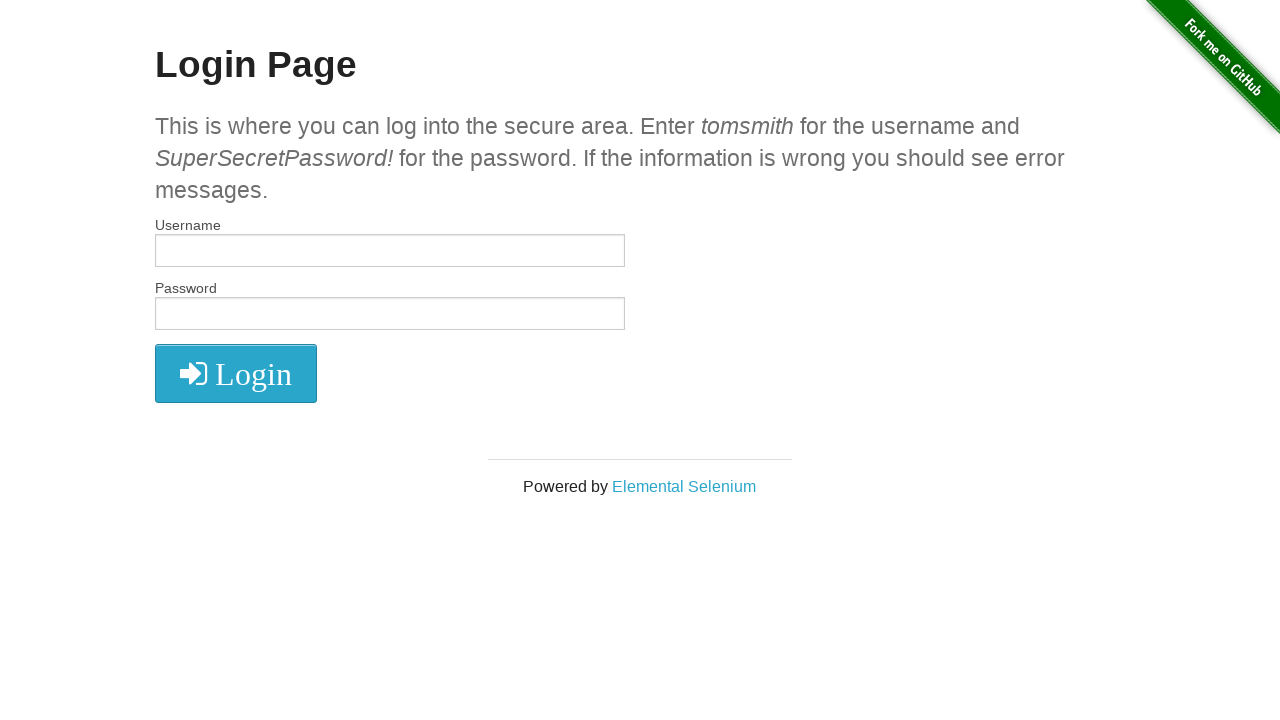

H2 element loaded
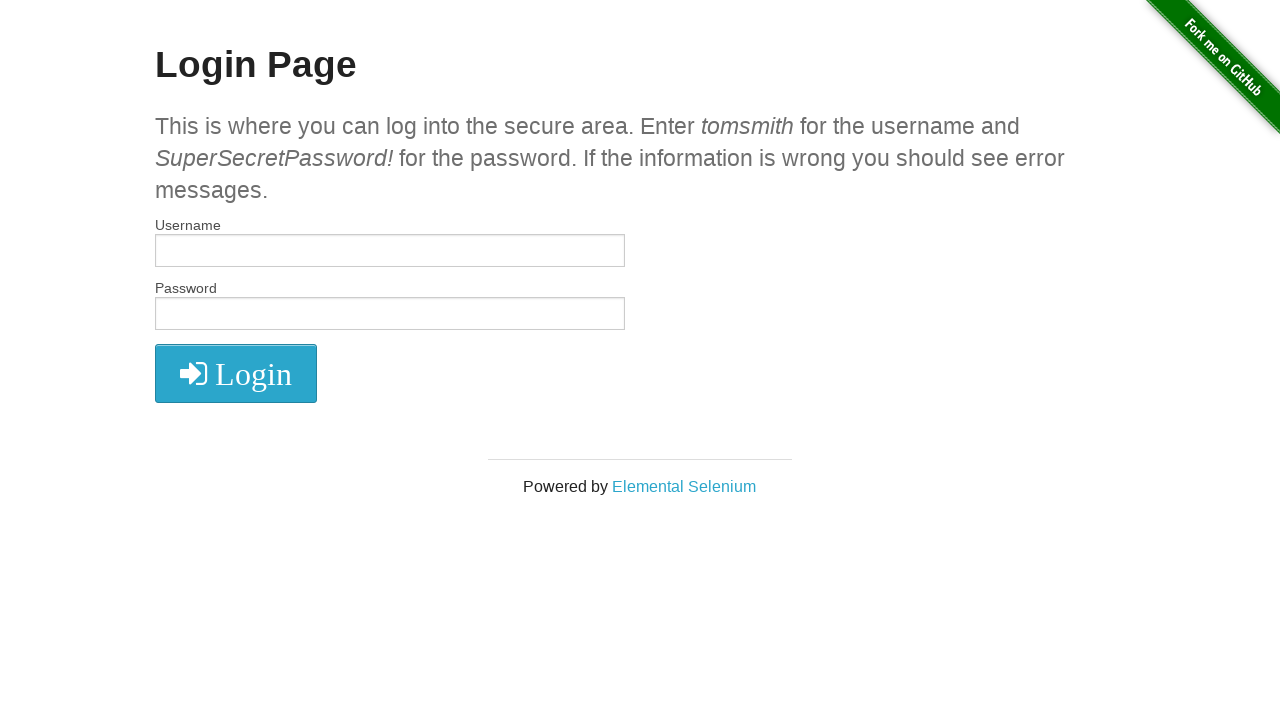

Verified H2 element displays 'Login Page'
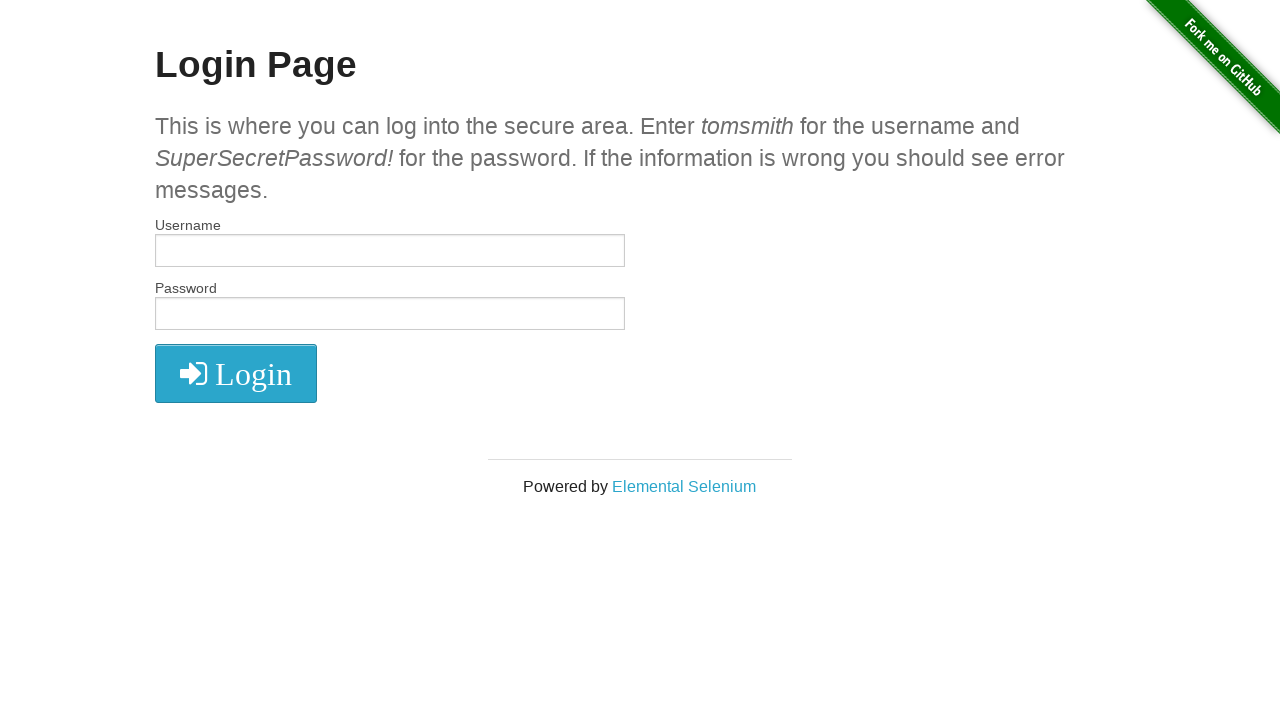

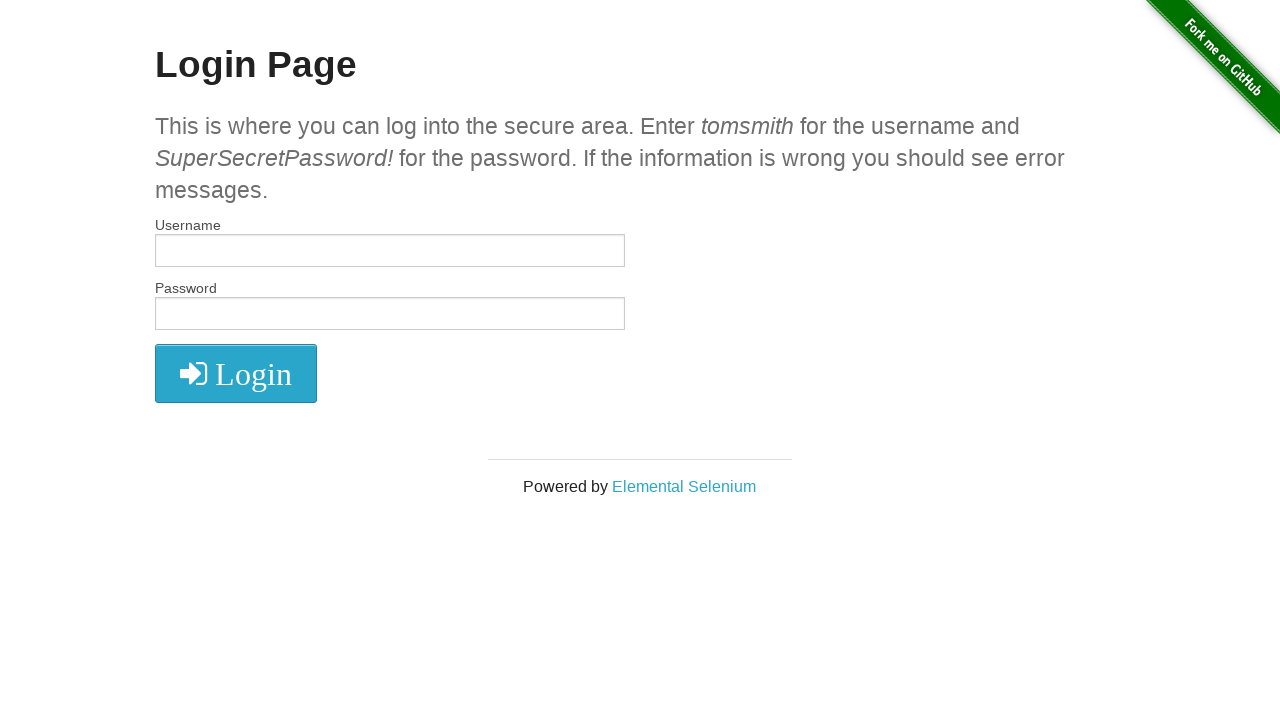